Tests static dropdown functionality by selecting options using three different methods: by index, by visible text, and by value on a flight booking practice page.

Starting URL: https://rahulshettyacademy.com/dropdownsPractise/

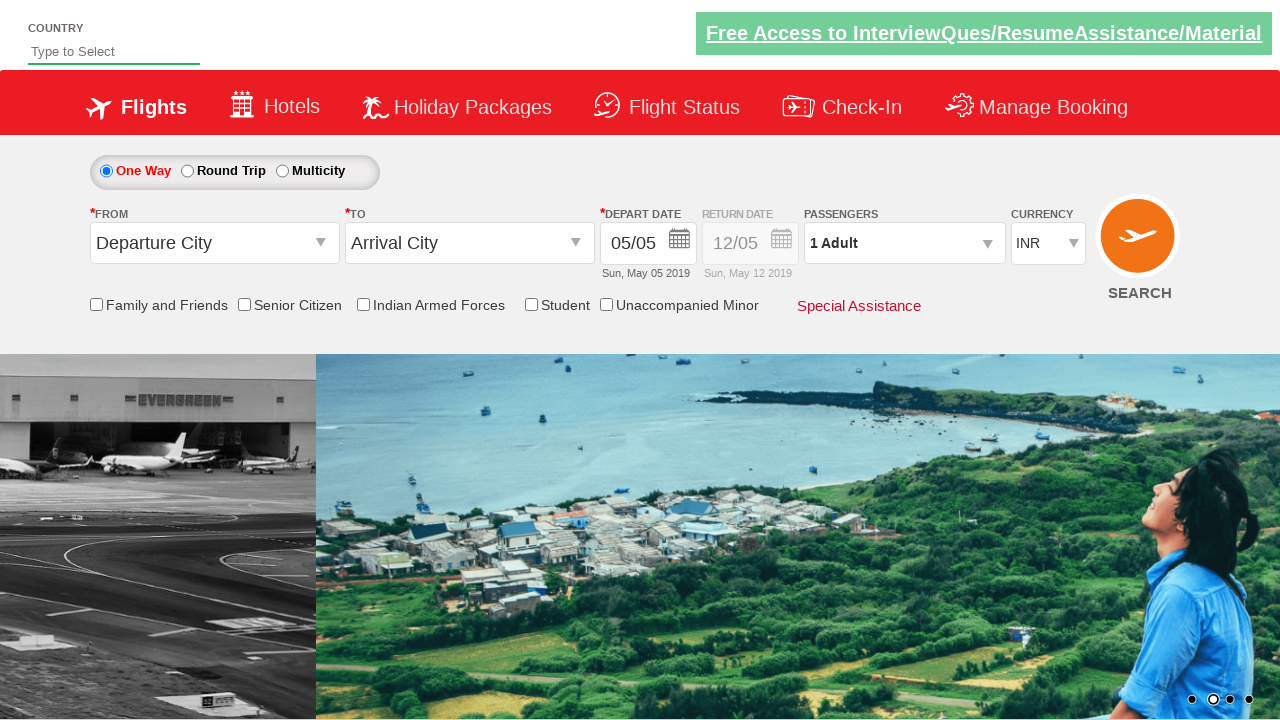

Located currency dropdown element
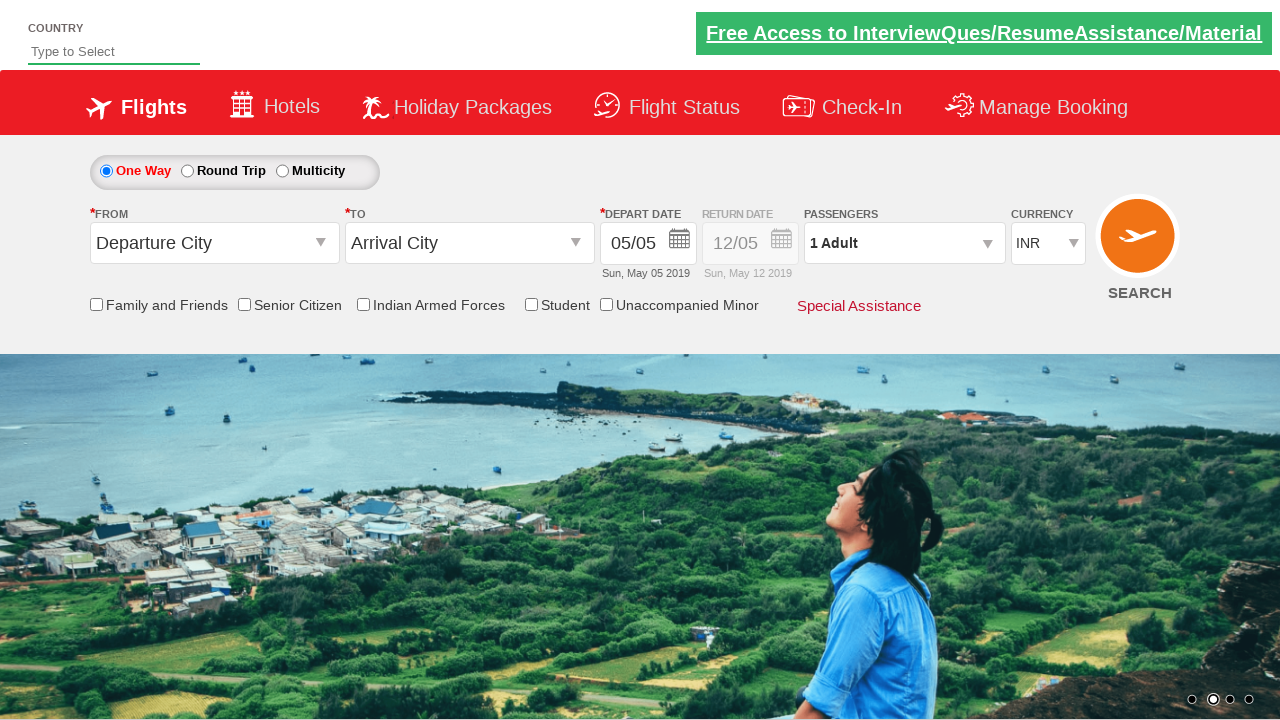

Selected currency dropdown option by index 3 on #ctl00_mainContent_DropDownListCurrency
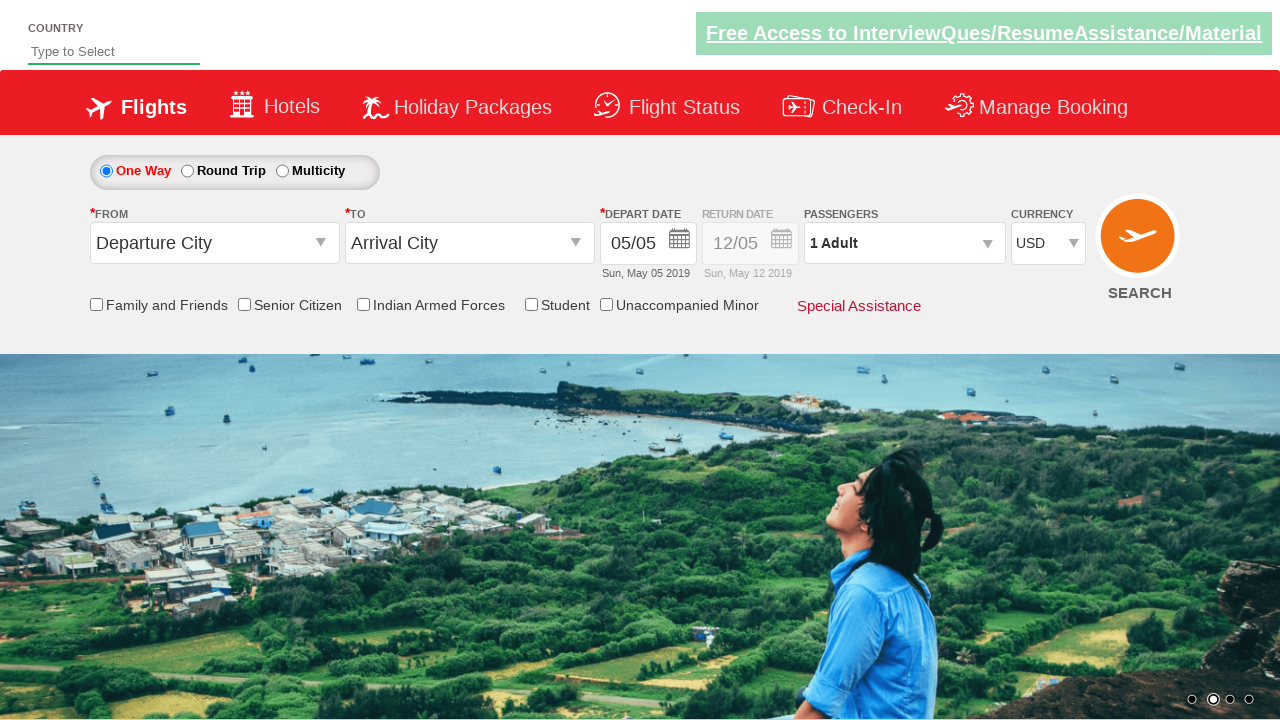

Waited 1 second for selection to be visible
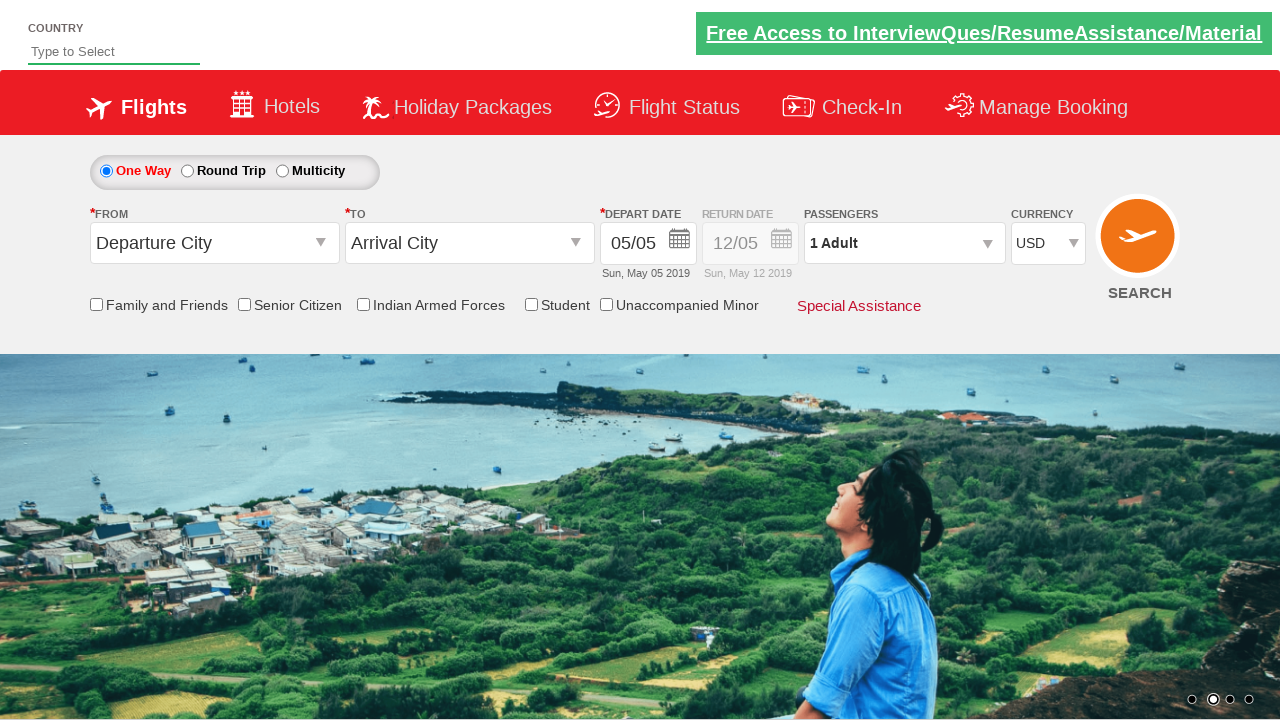

Selected currency dropdown option by label 'AED' on #ctl00_mainContent_DropDownListCurrency
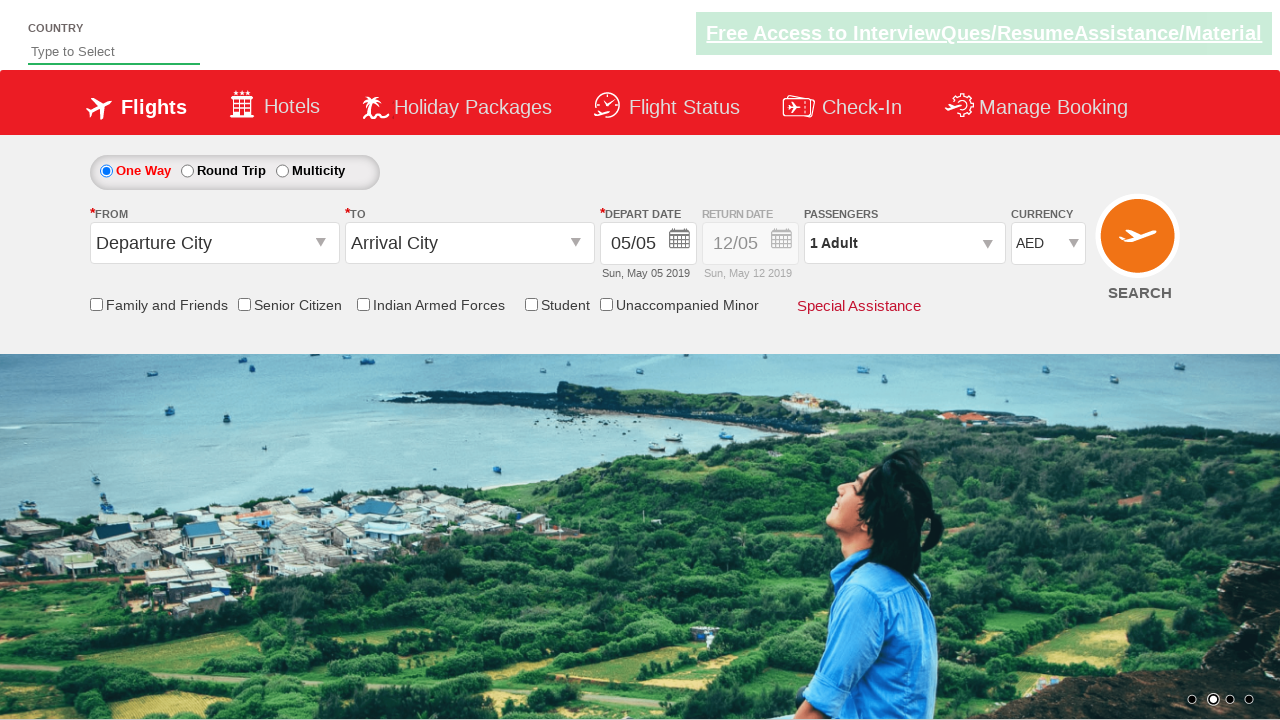

Waited 1 second for AED selection to be visible
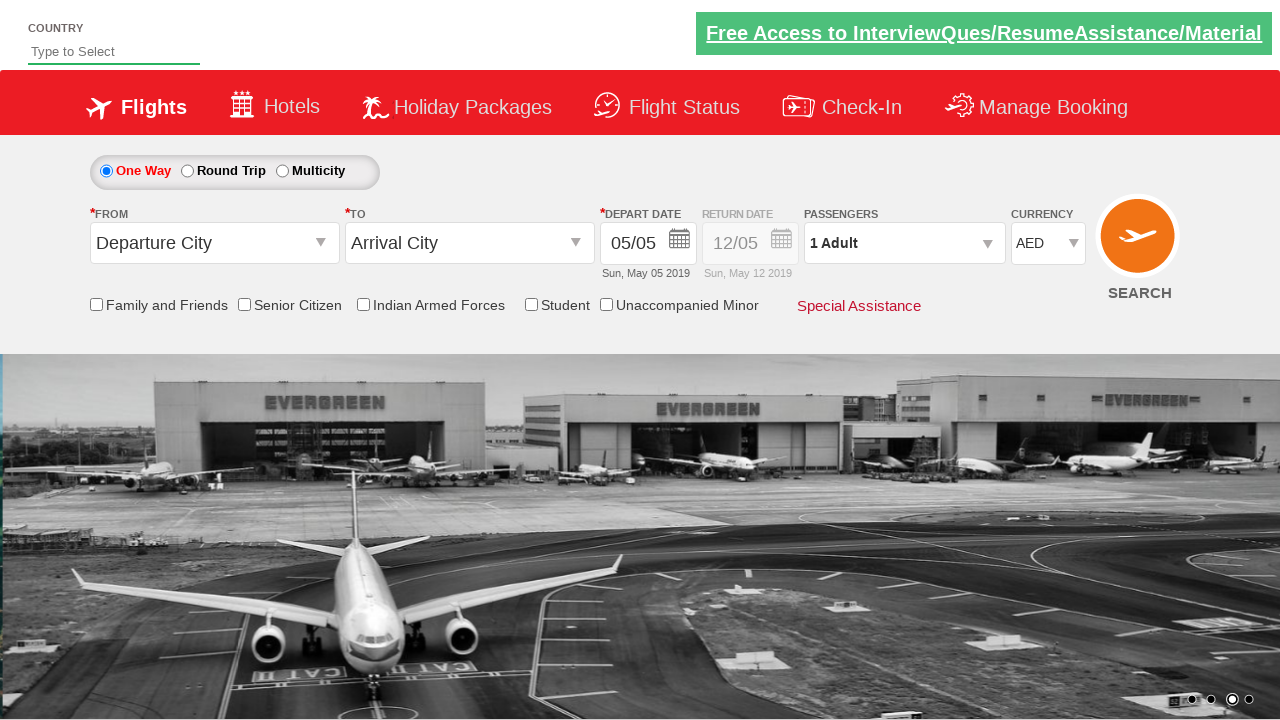

Selected currency dropdown option by value 'INR' on #ctl00_mainContent_DropDownListCurrency
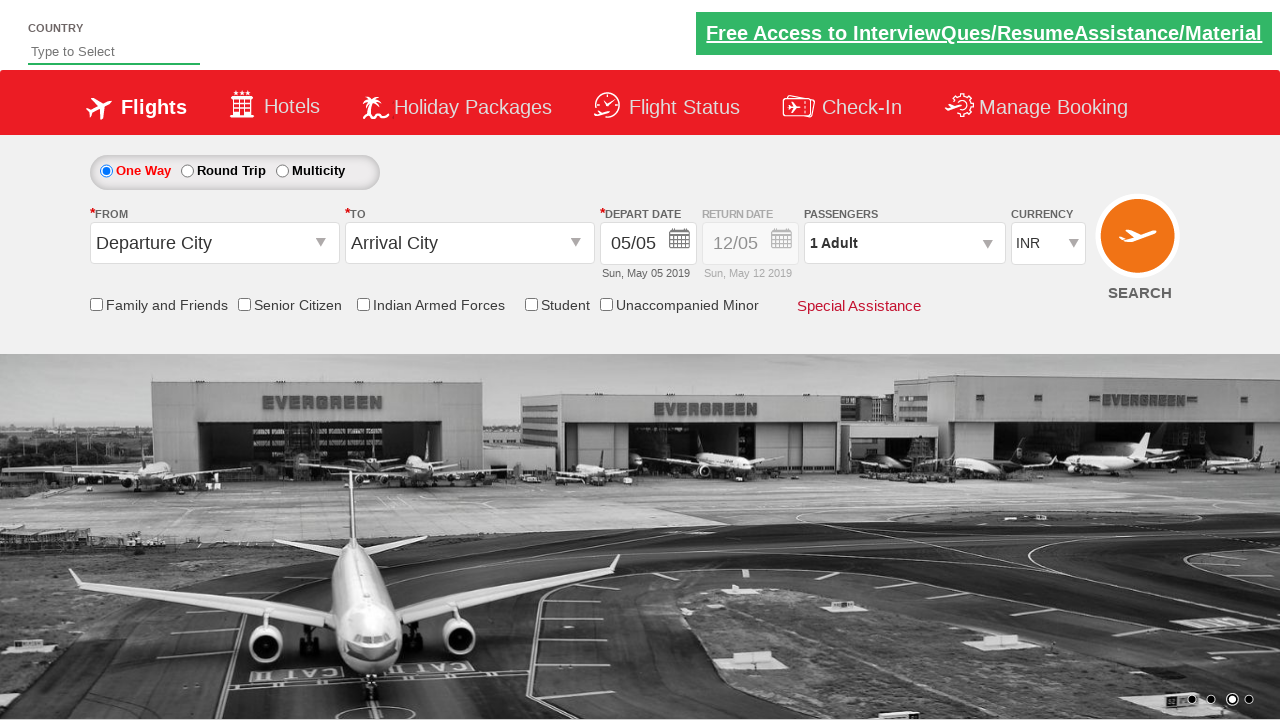

Currency dropdown selection applied and confirmed
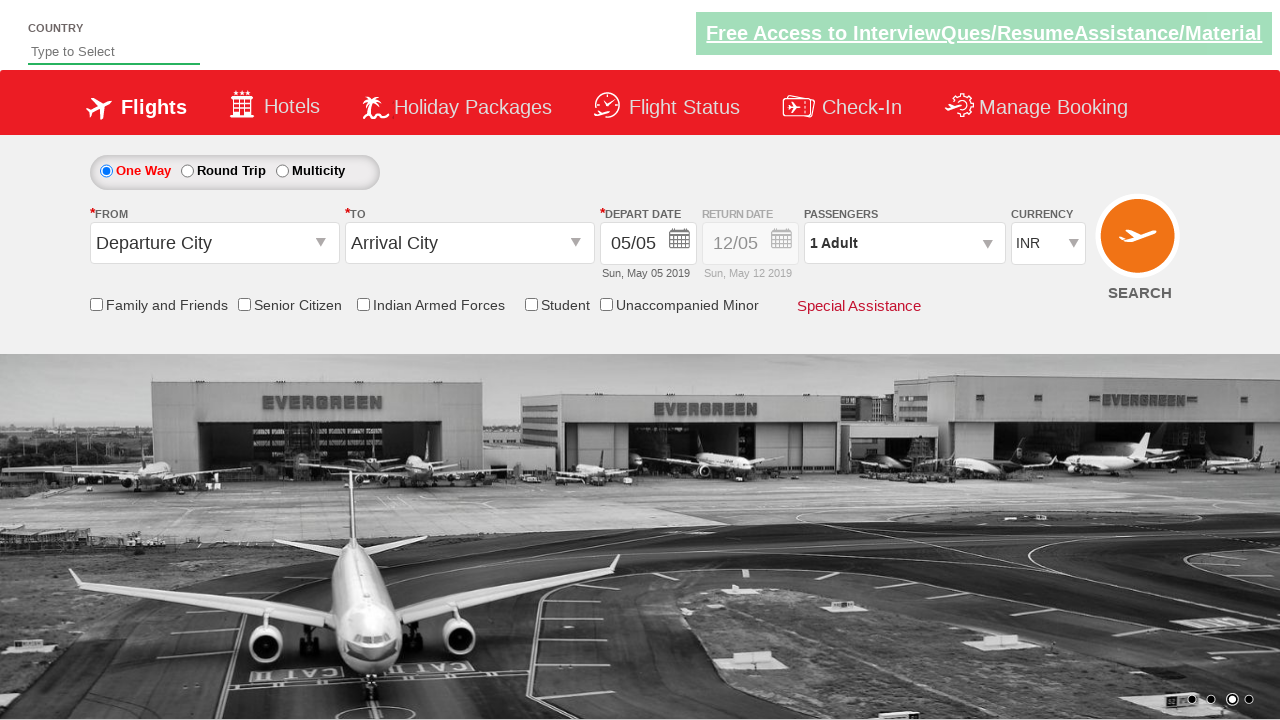

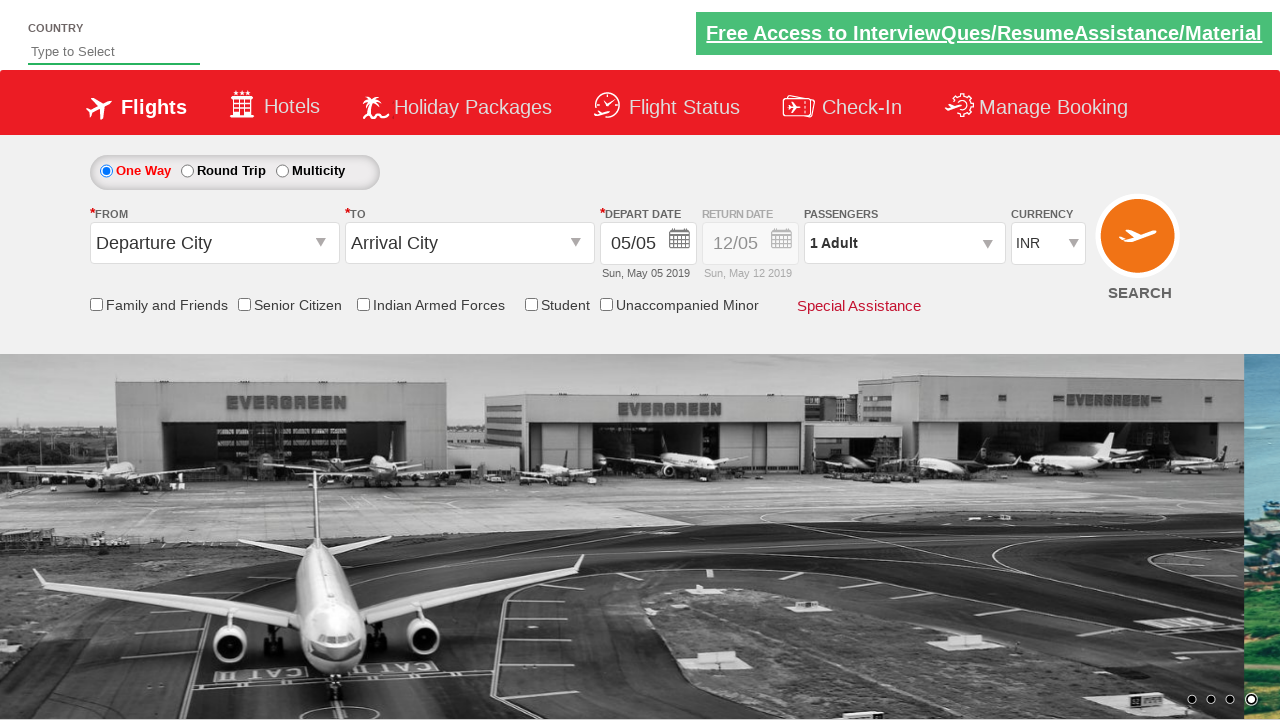